Solves a mathematical problem on a form by reading a value, calculating the result using a logarithmic formula, filling the answer field, checking a checkbox and radio button, then submitting the form

Starting URL: http://suninjuly.github.io/math.html

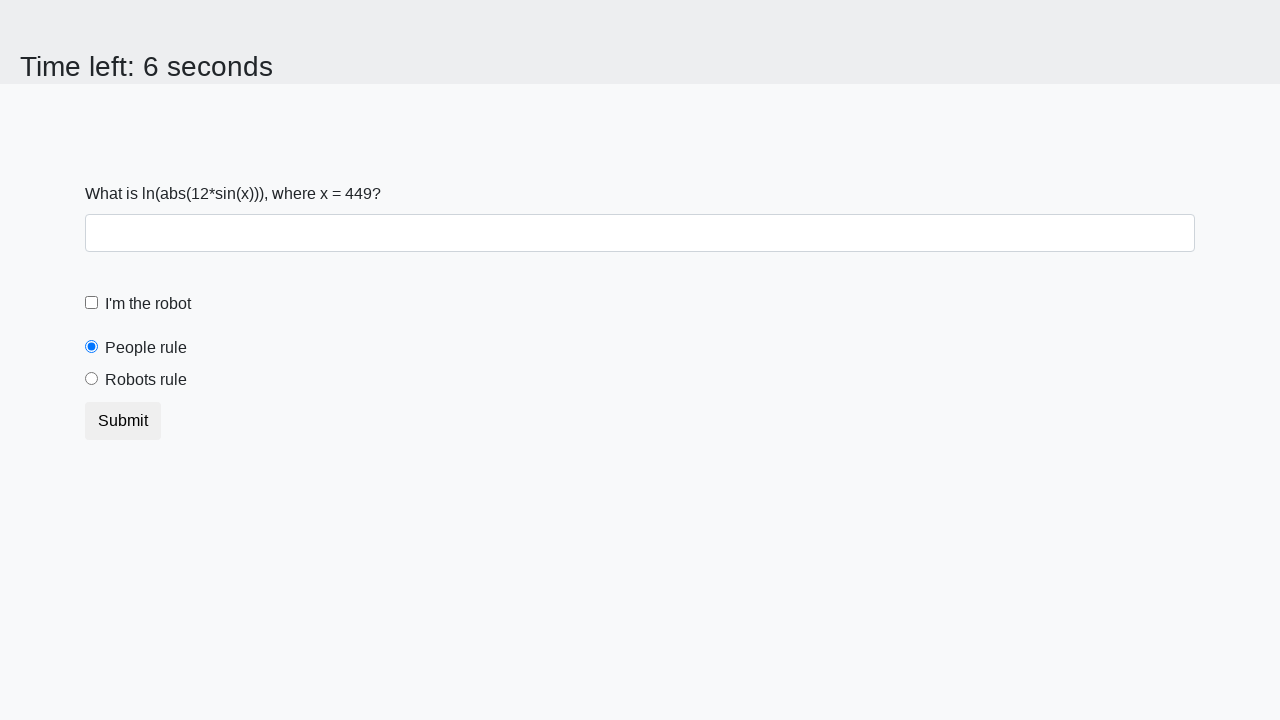

Located the input value element
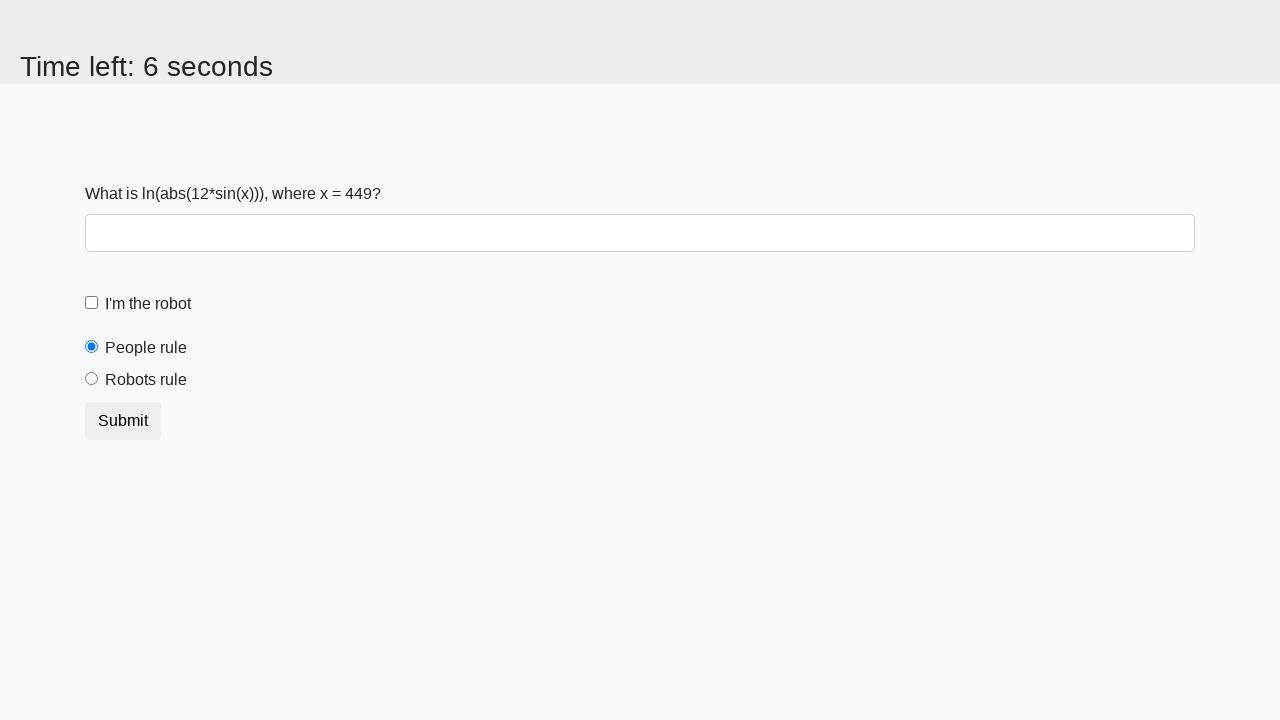

Read the input value from the form
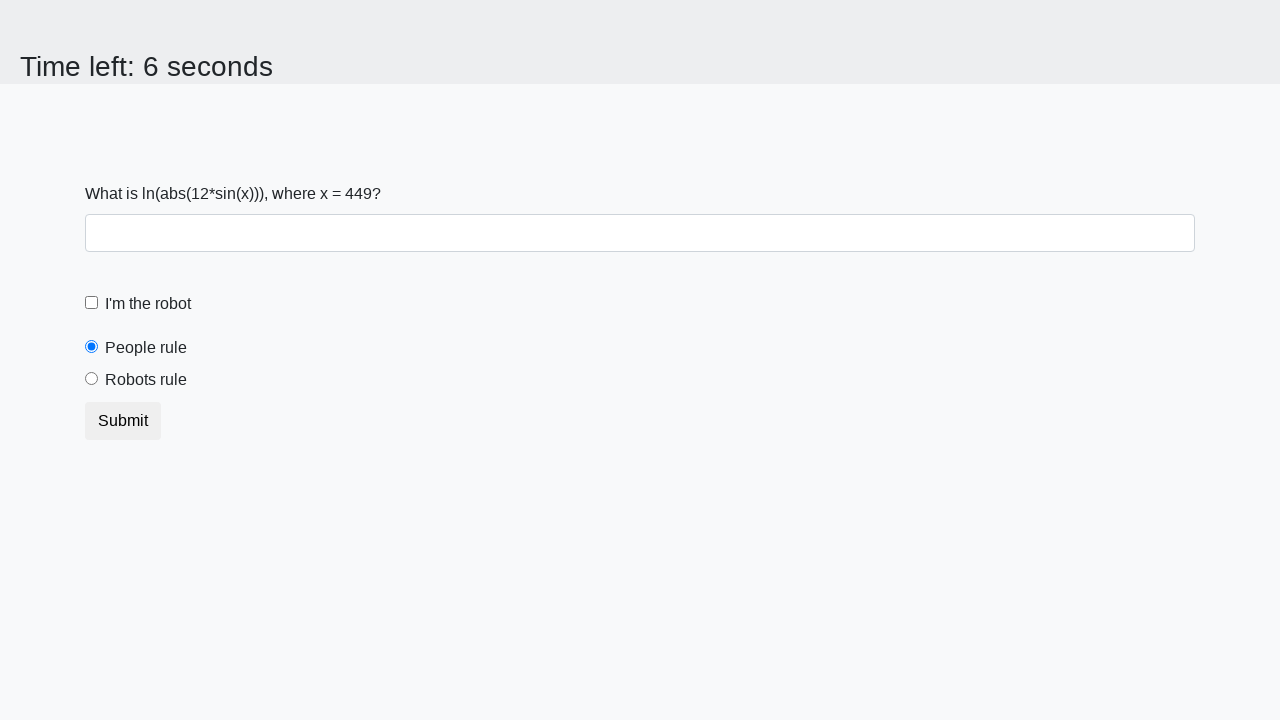

Calculated the logarithmic result using the formula log(abs(12*sin(x)))
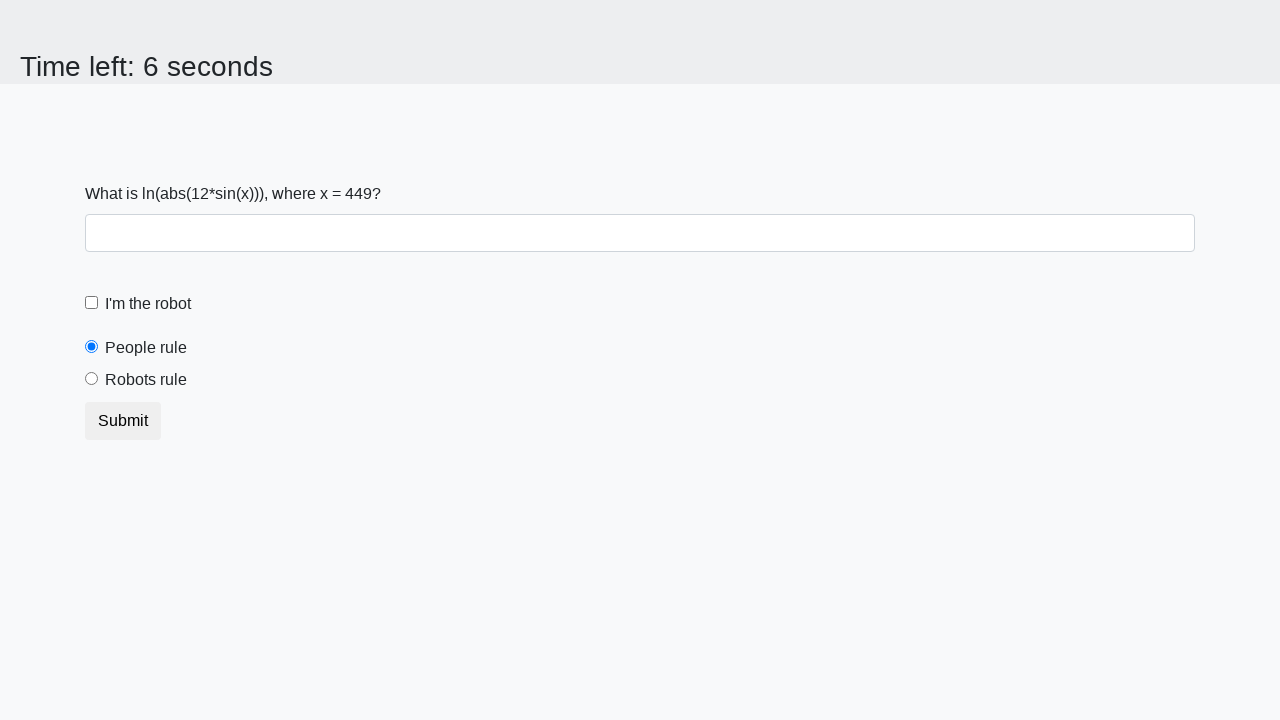

Filled the answer field with the calculated value on #answer
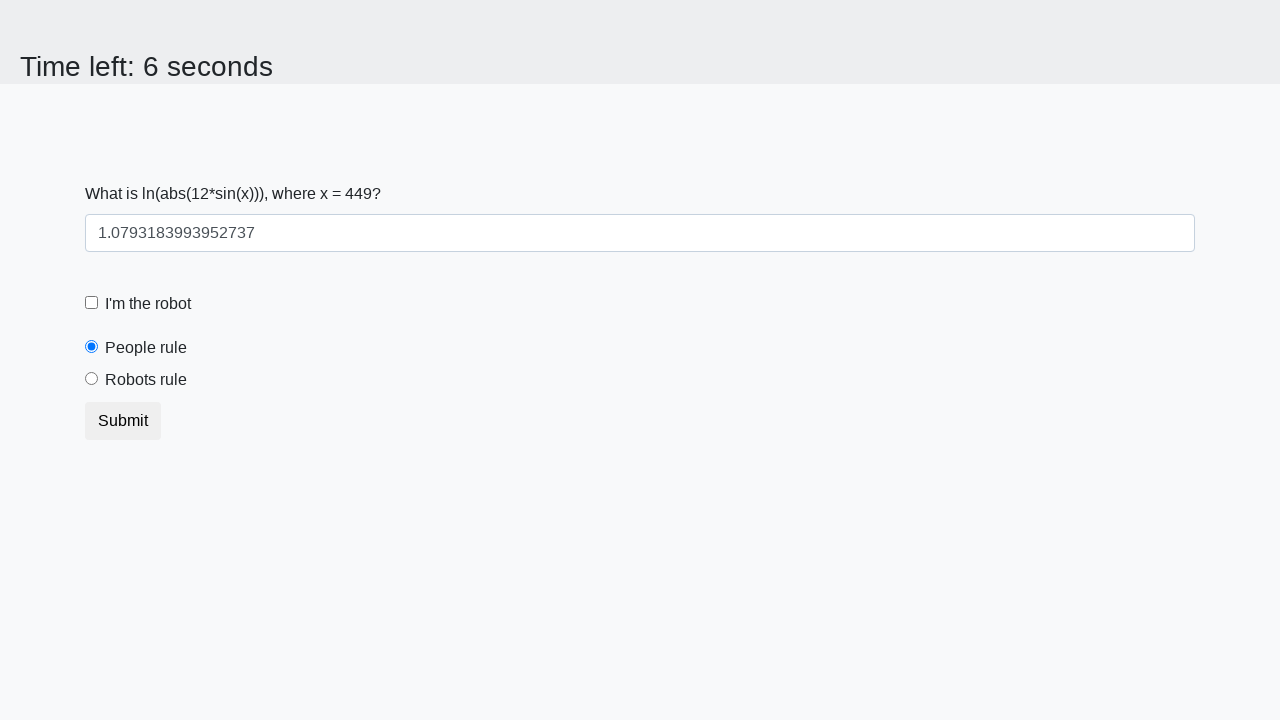

Checked the robot checkbox at (148, 304) on [for='robotCheckbox']
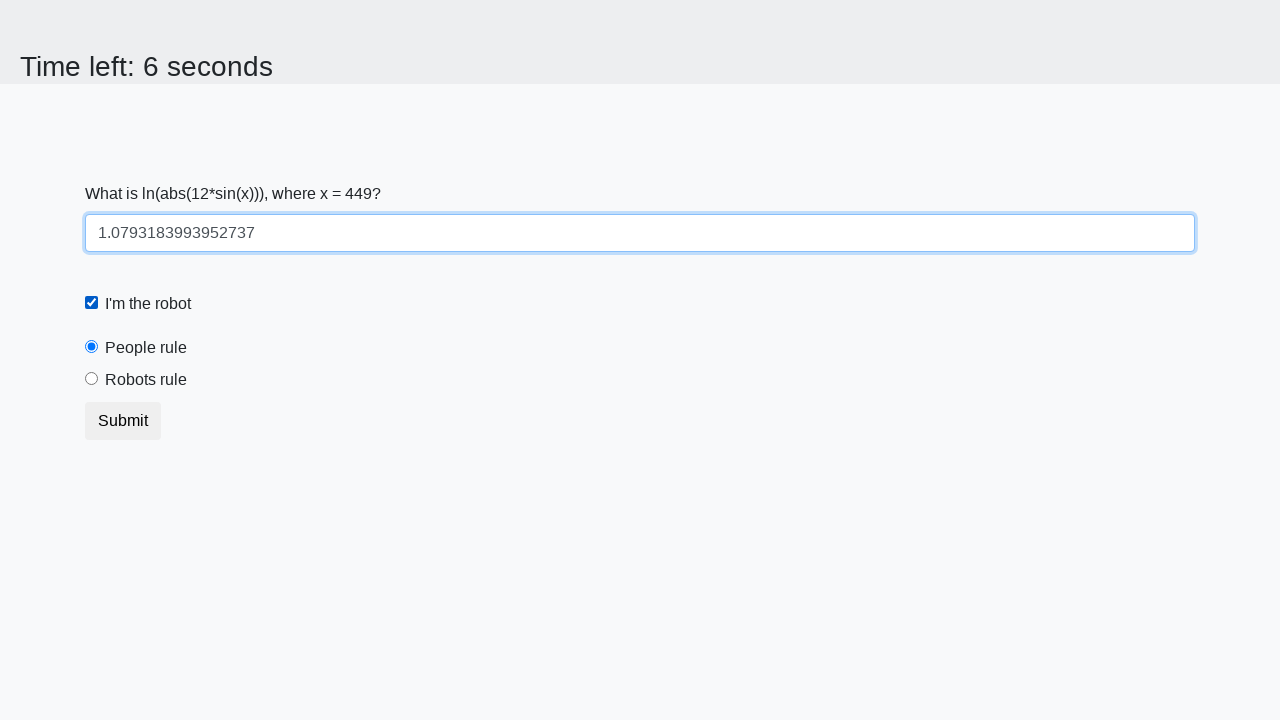

Selected the 'robots rule' radio button at (146, 380) on [for='robotsRule']
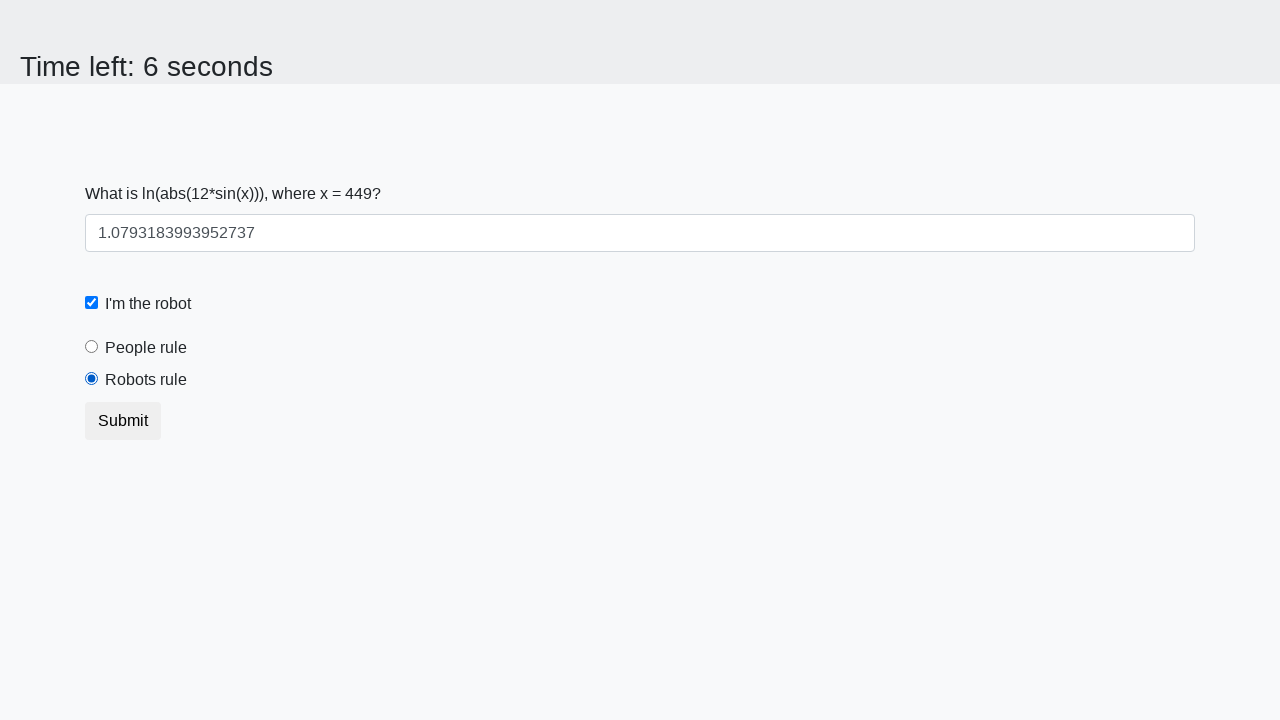

Submitted the form at (123, 421) on button.btn[type='Submit']
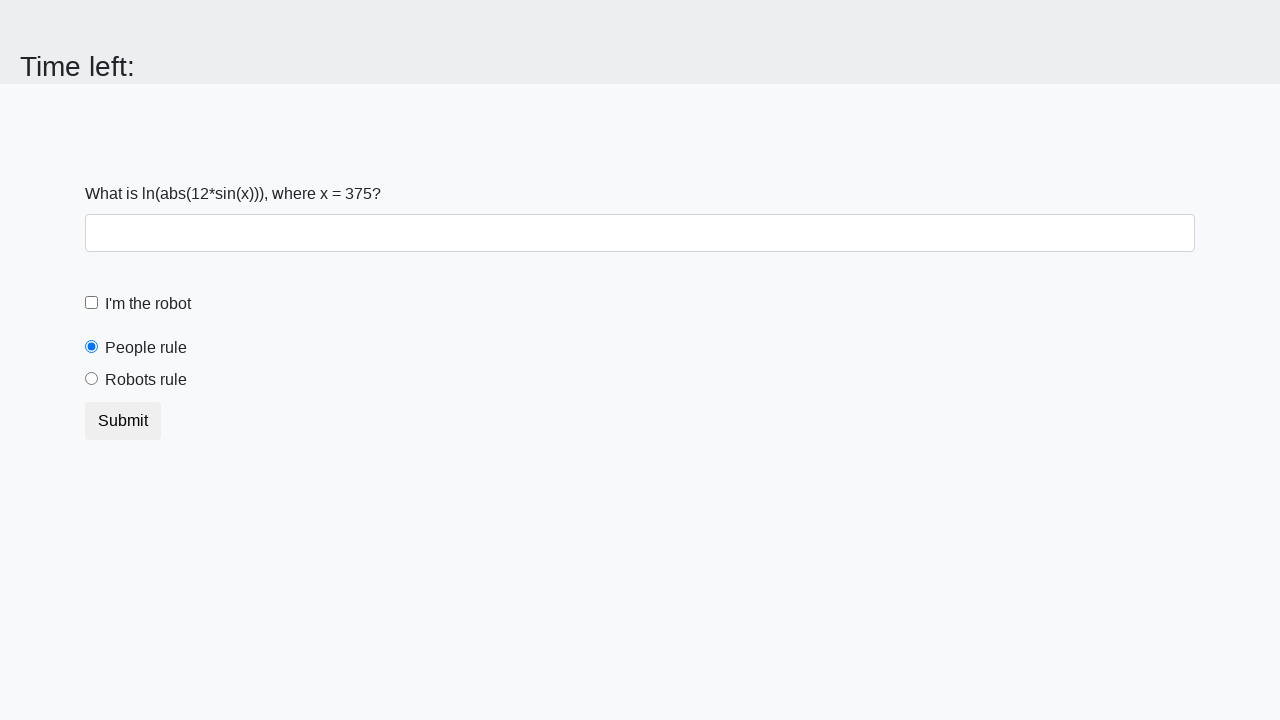

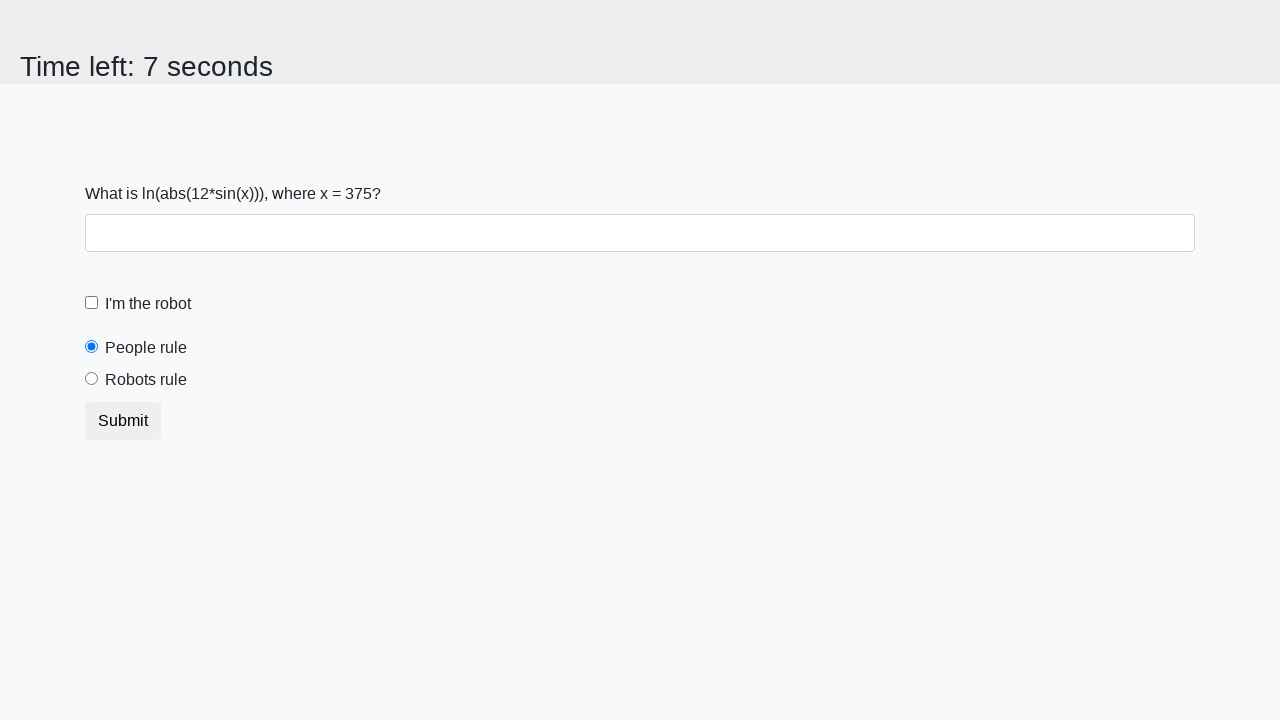